Navigates to a test page and verifies the page loads successfully by checking for page content

Starting URL: https://testpages.herokuapp.com/styled/key-click-display-test.html

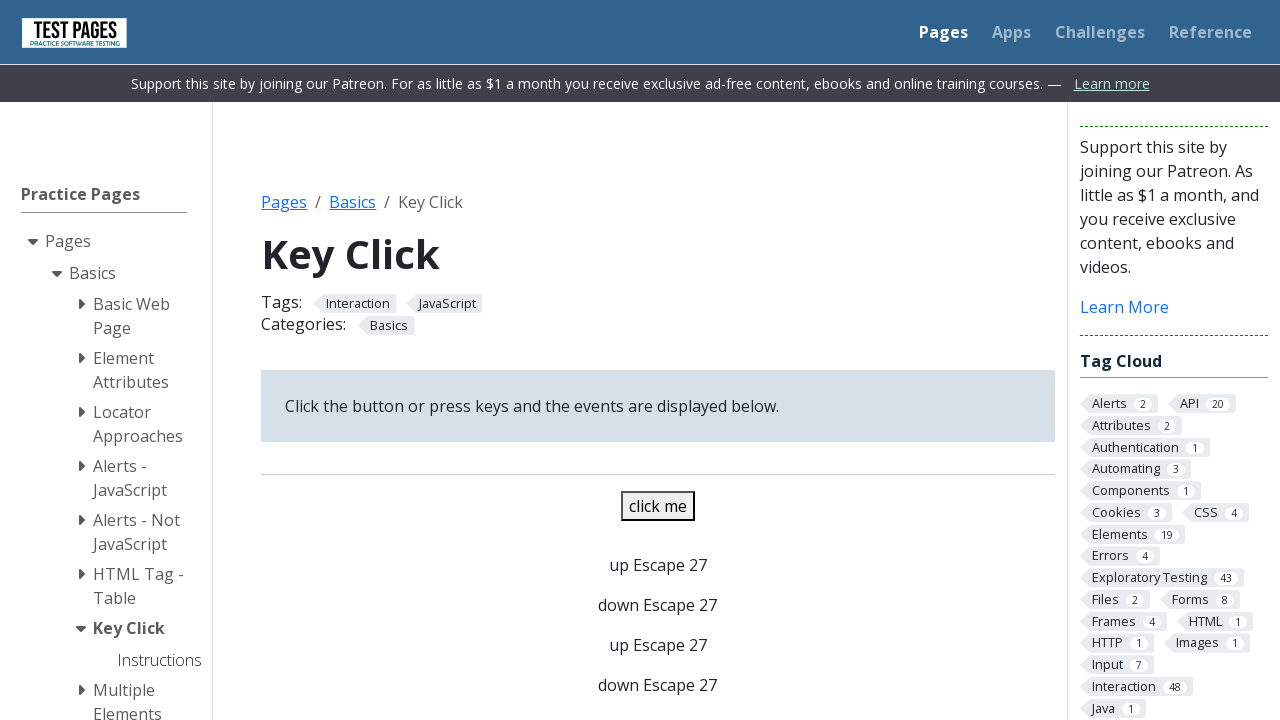

Navigated to test page: key-click-display-test.html
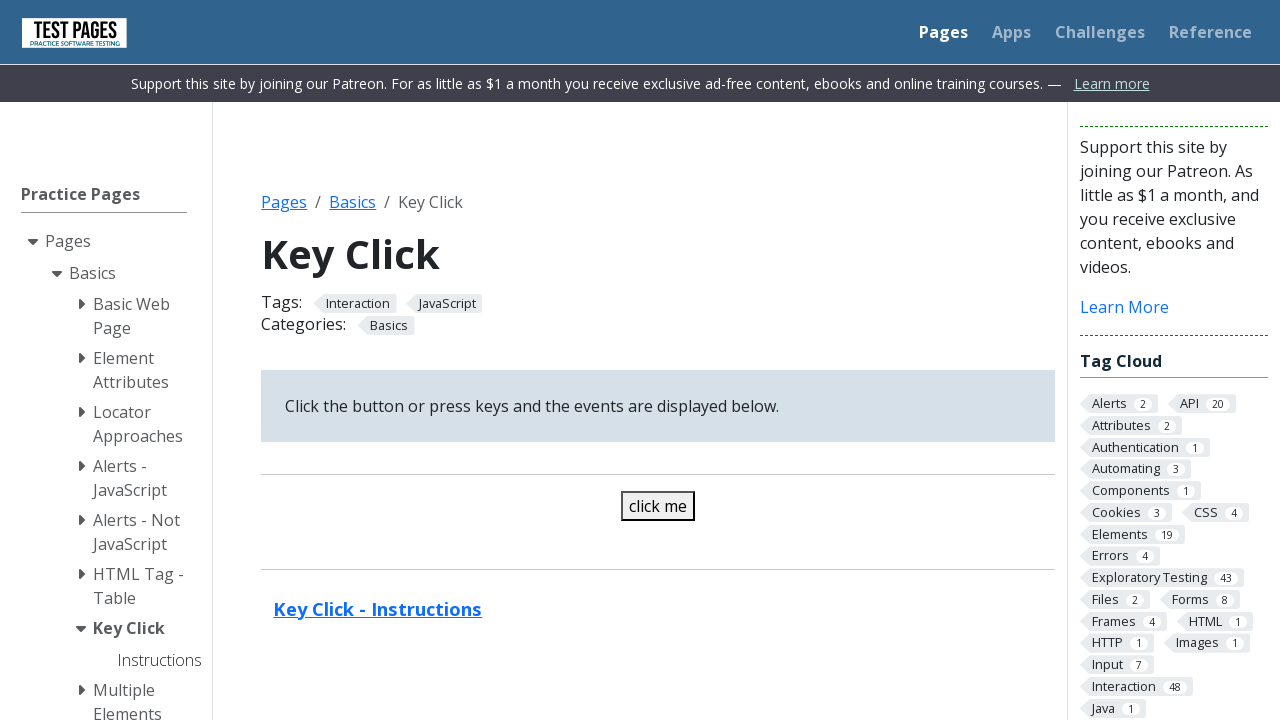

Page DOM content loaded successfully
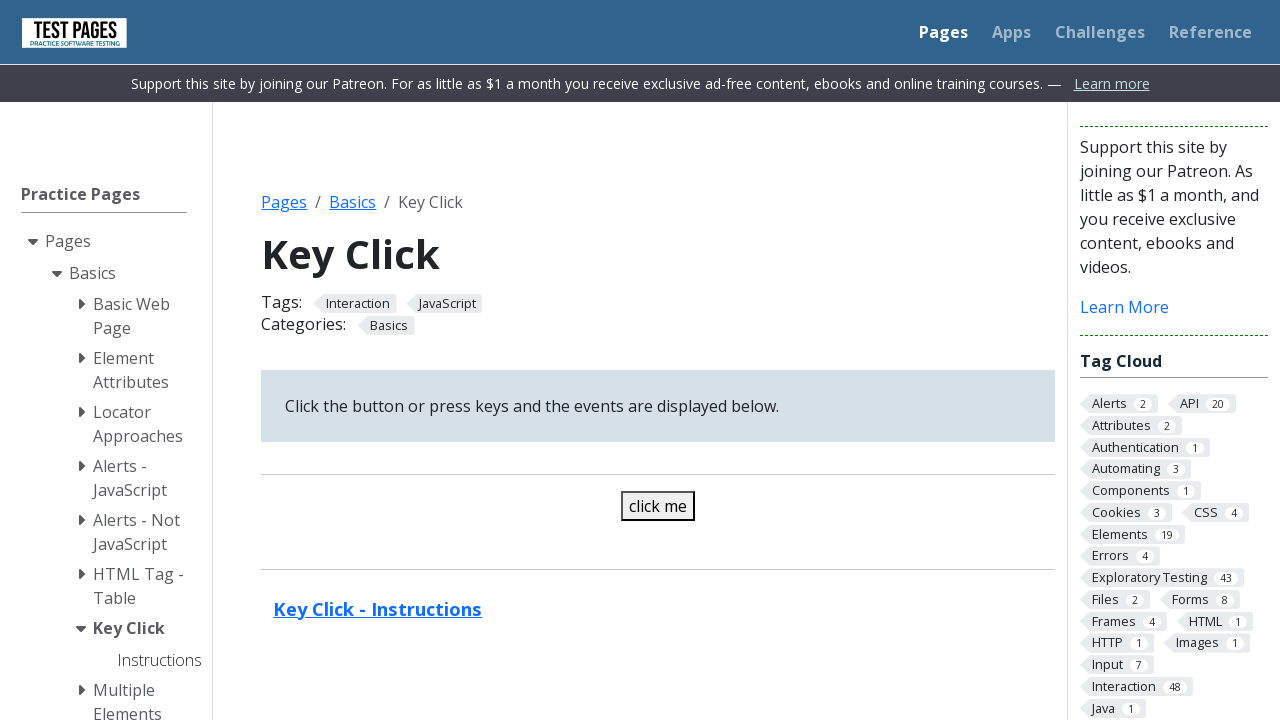

Page body element is present
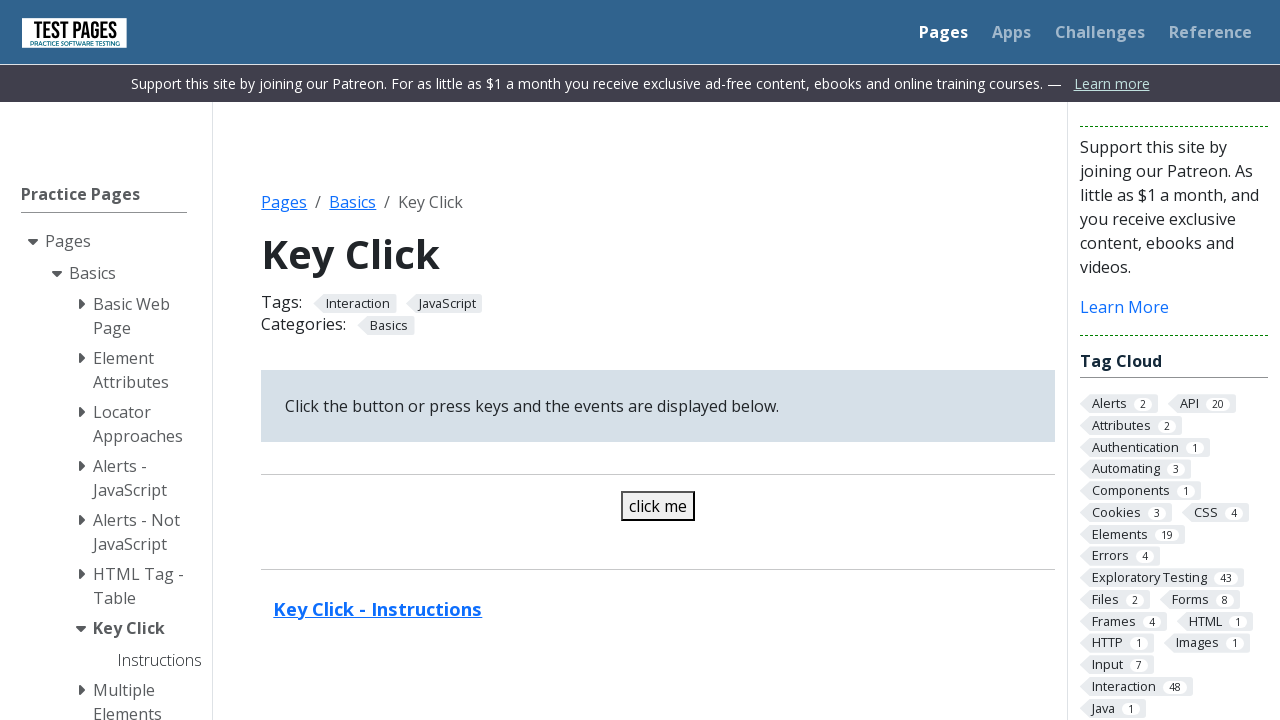

Verified page content loaded - body element exists
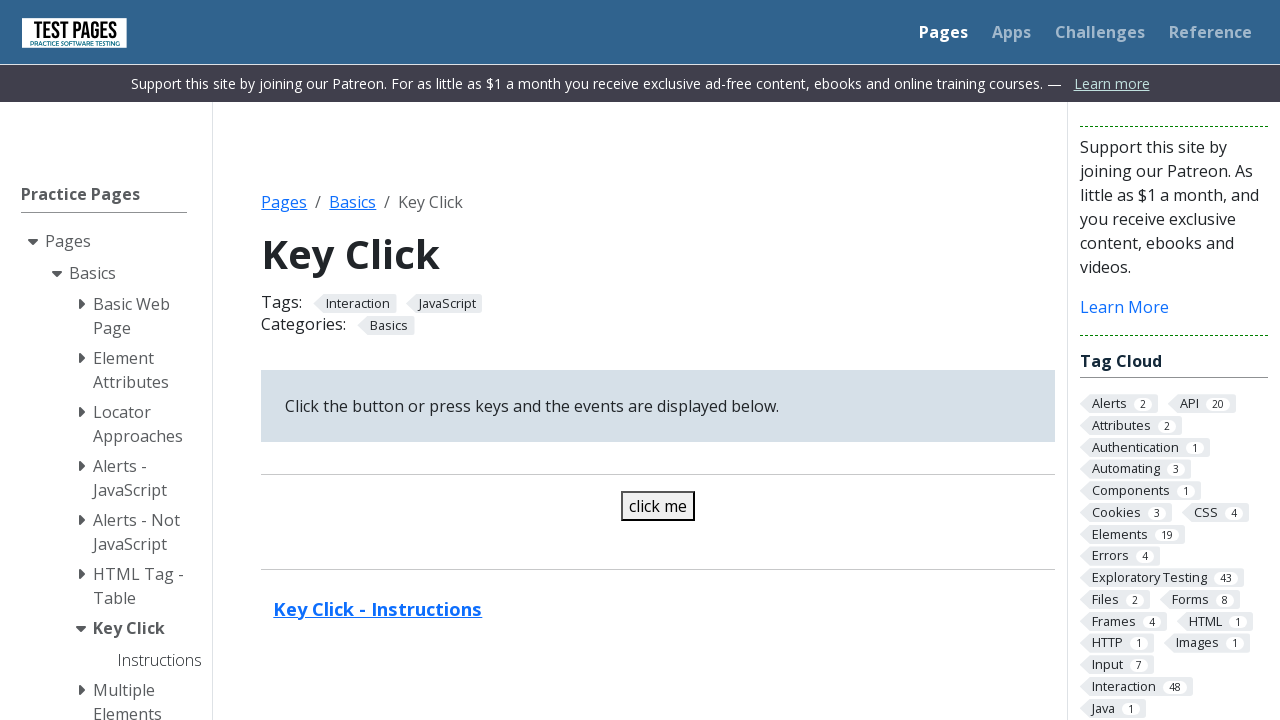

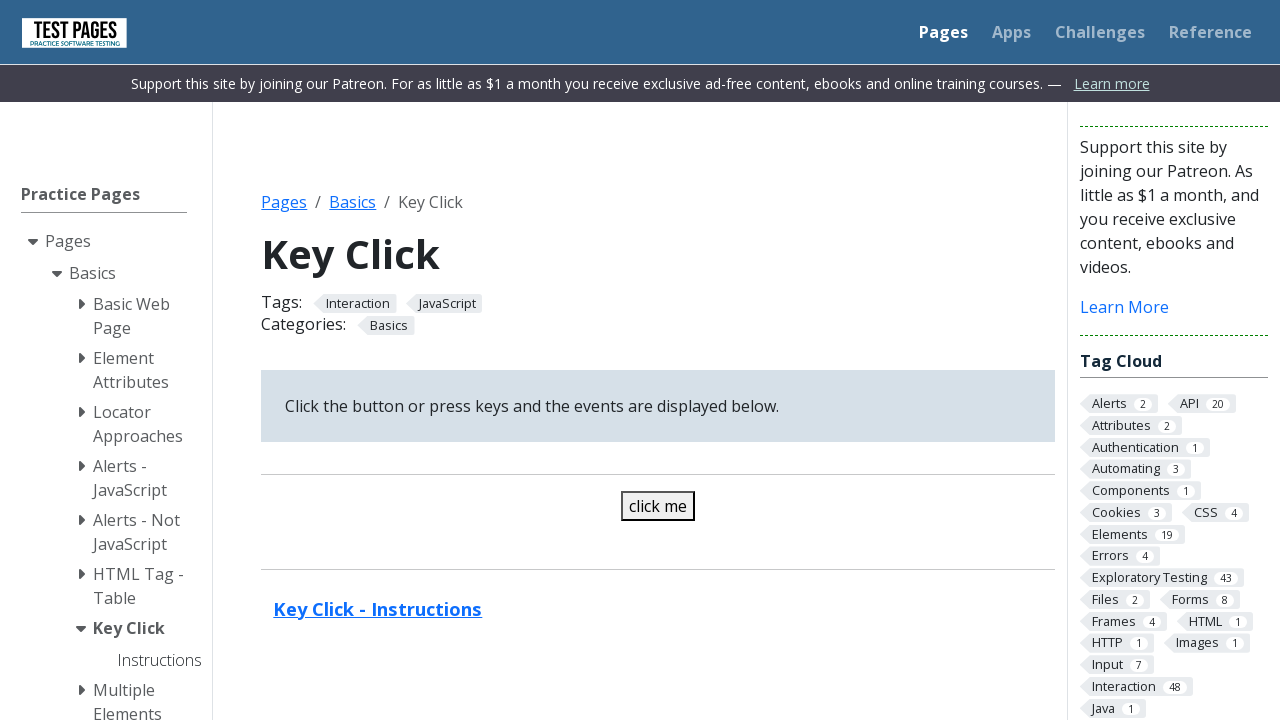